Tests drag and drop functionality by dragging an element from source to destination on the jQuery UI demo page

Starting URL: https://jqueryui.com/droppable/

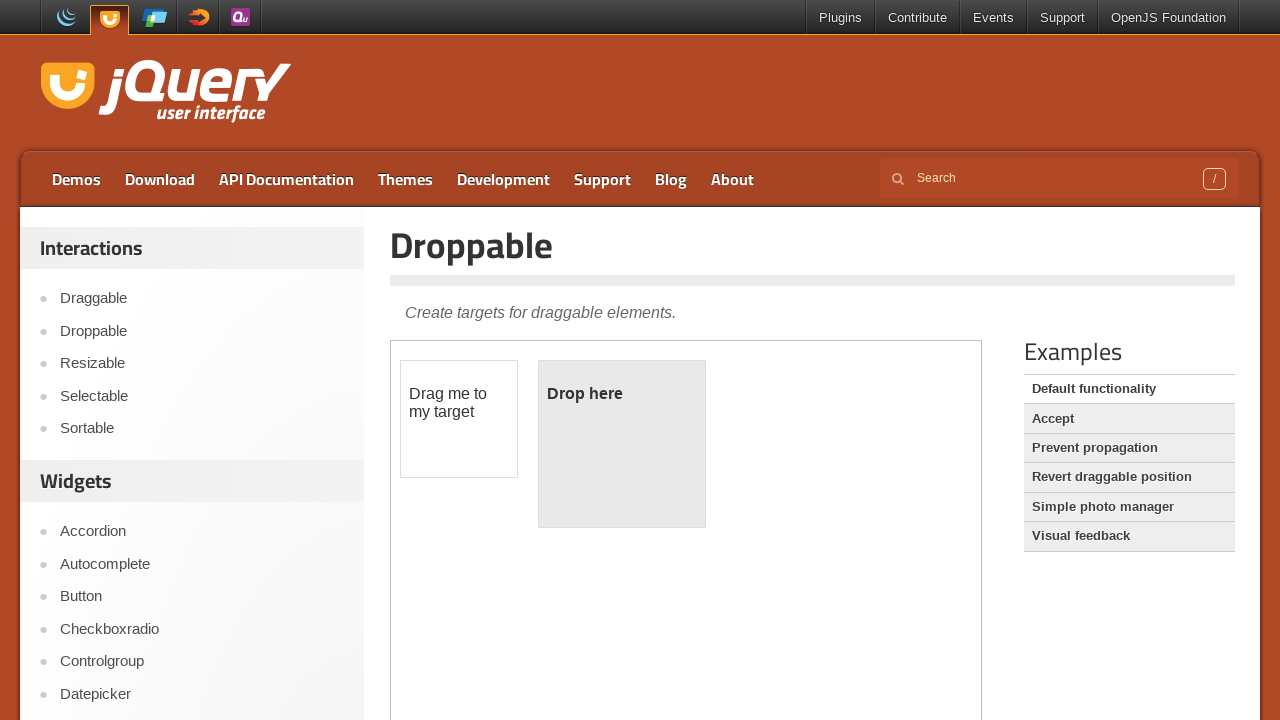

Located the iframe containing drag and drop elements
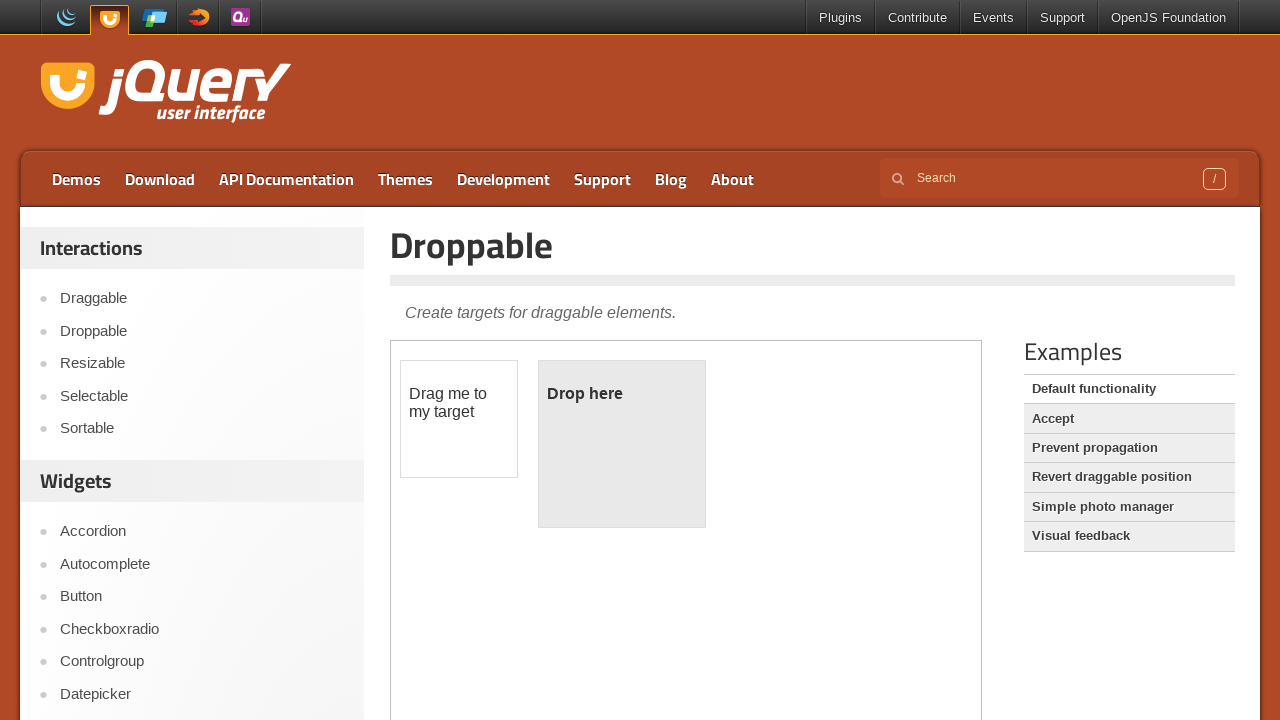

Located the draggable element (#draggable)
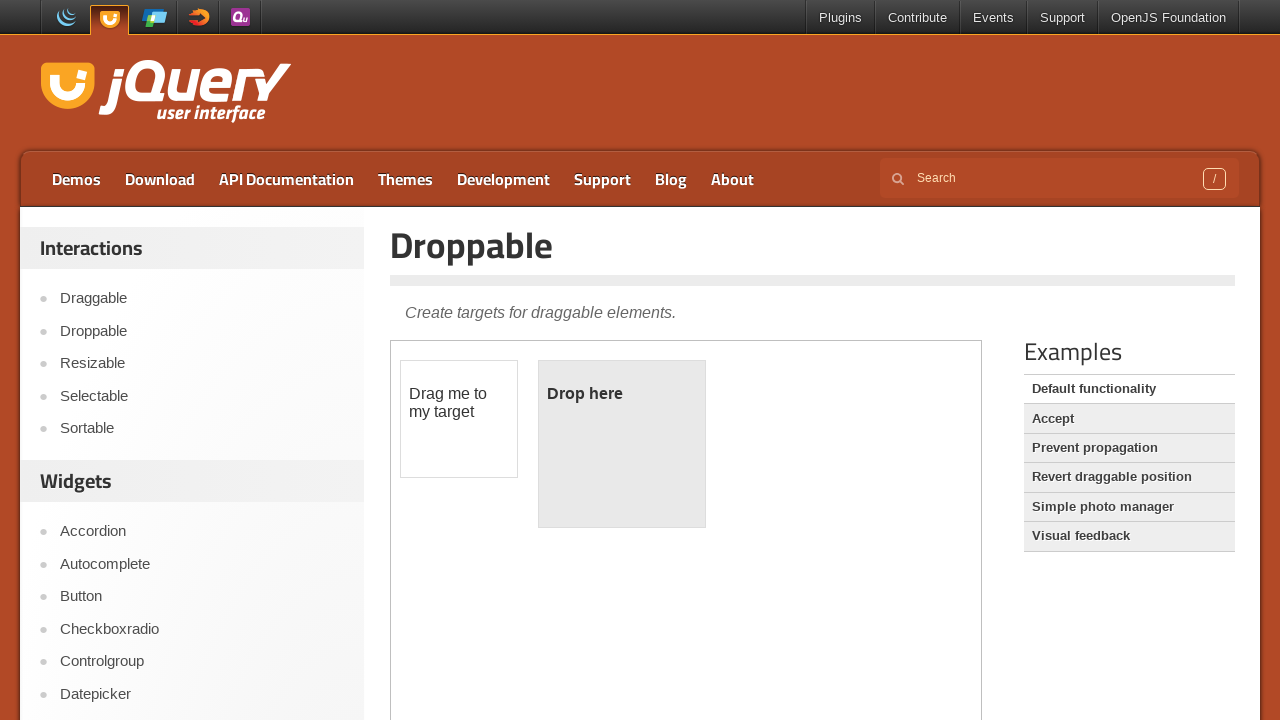

Located the droppable destination element (#droppable)
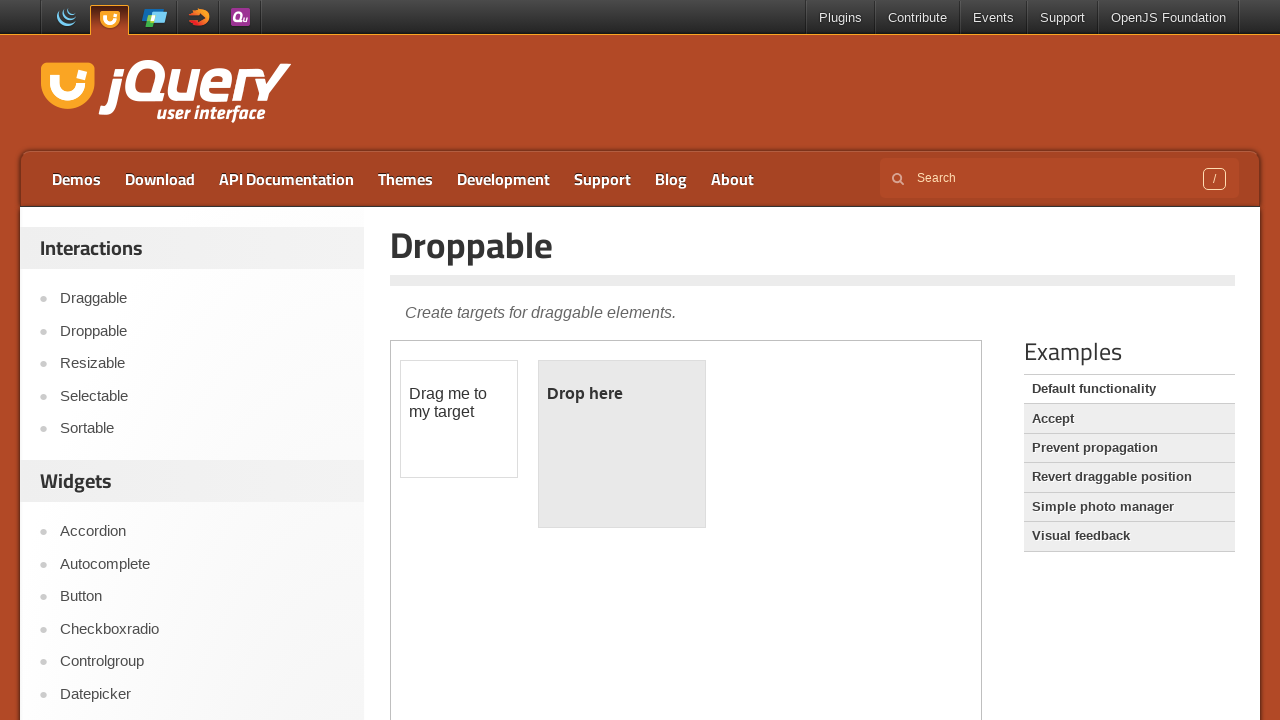

Dragged element from source to destination at (622, 444)
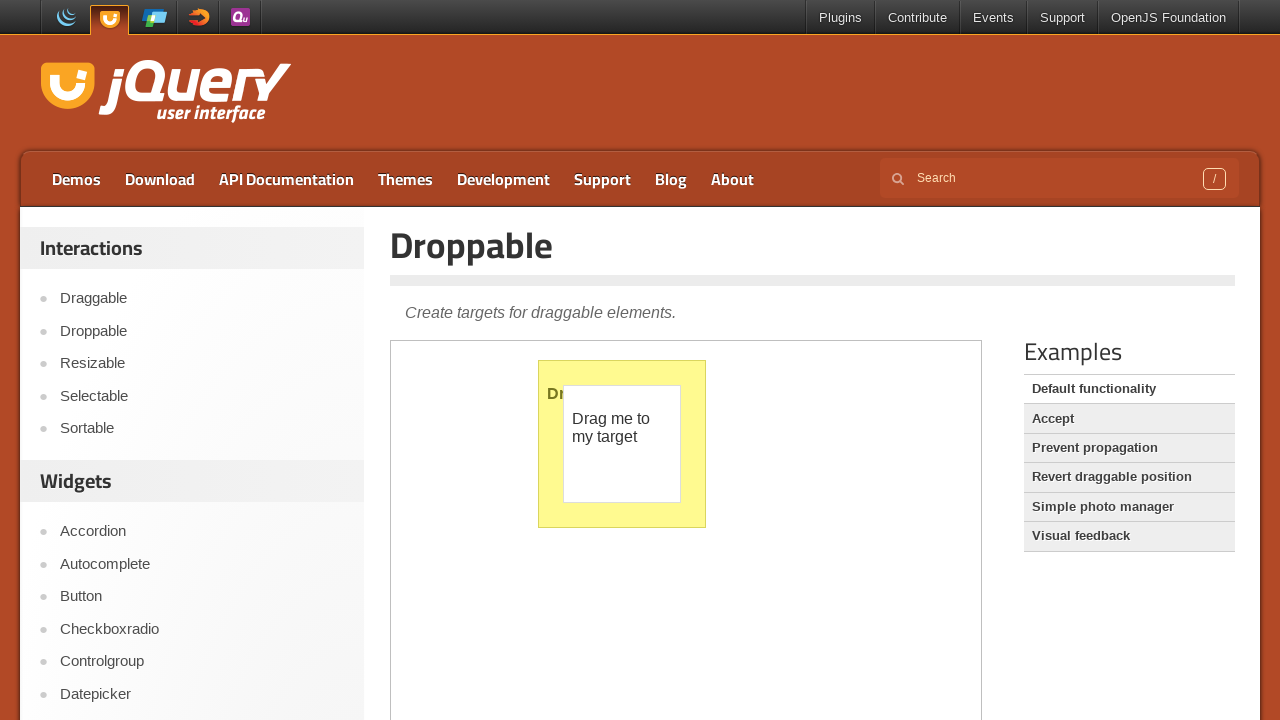

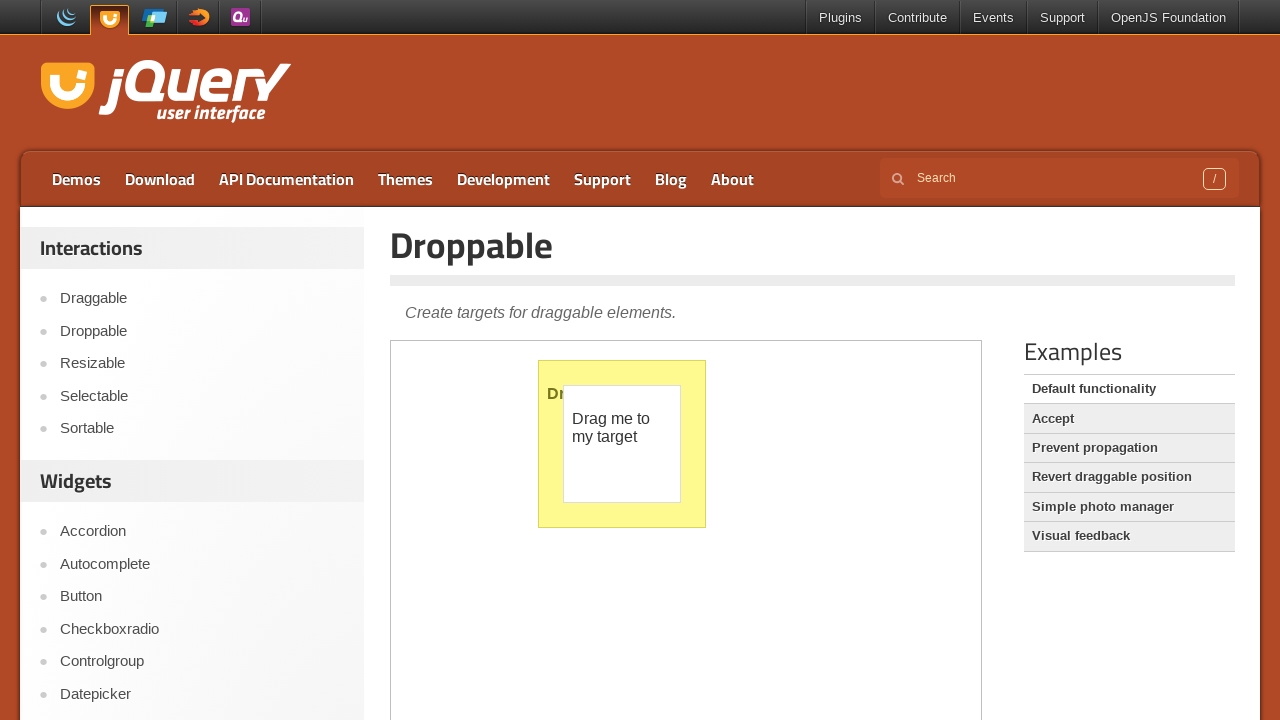